Tests iframe switching and JavaScript prompt/alert handling by navigating to a W3Schools tryit page, switching into an iframe, clicking a button that triggers a prompt, entering text, and accepting the alert.

Starting URL: https://www.w3schools.com/jsref/tryit.asp?filename=tryjsref_prompt

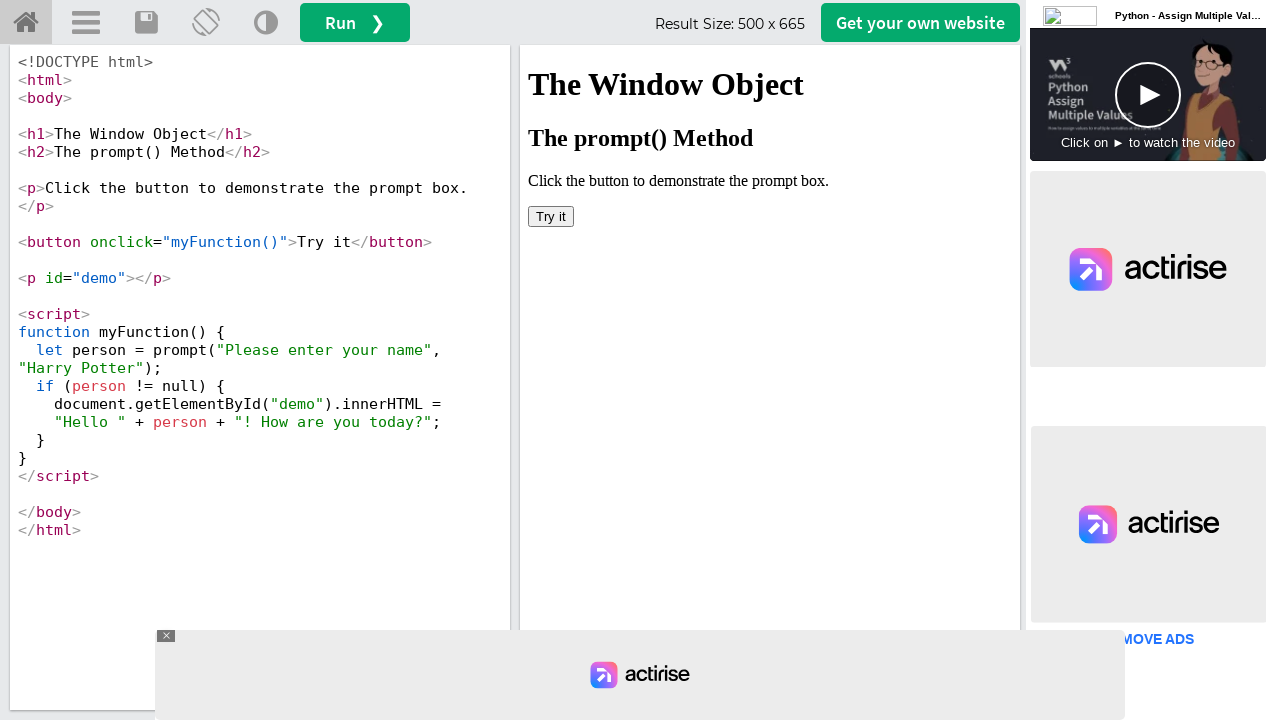

Set up dialog handler to accept prompt with text 'Vikram'
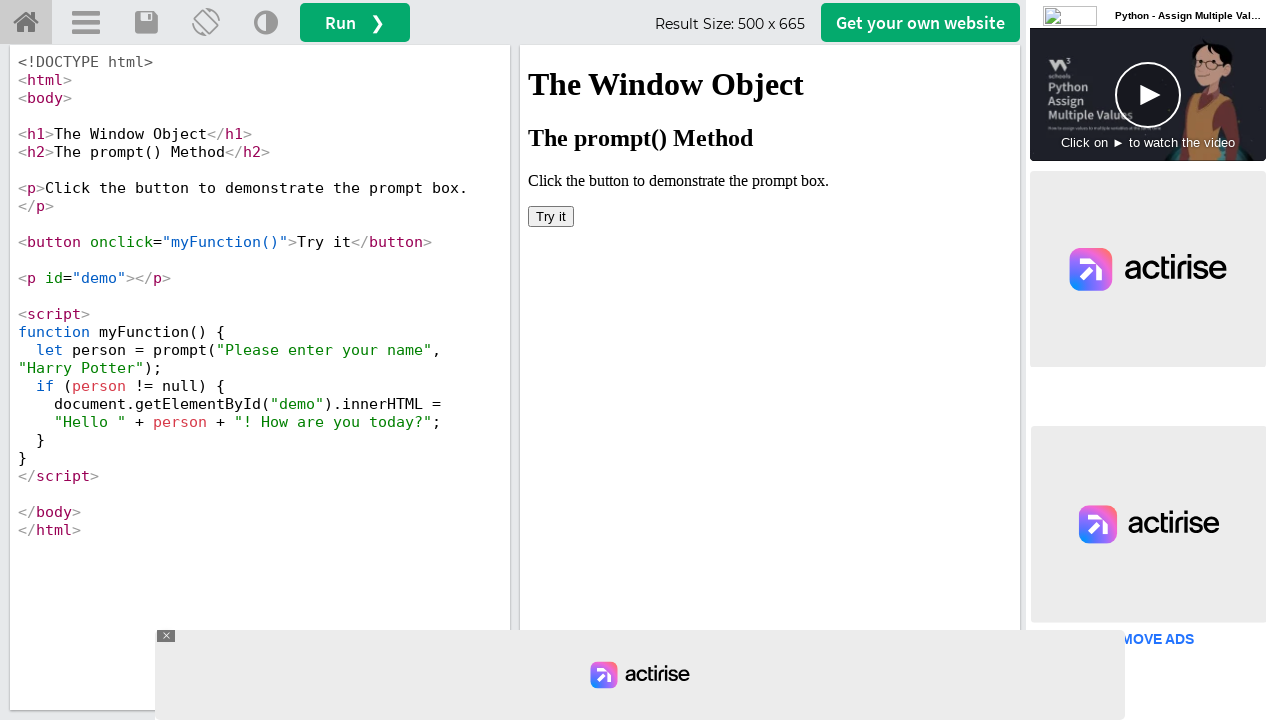

Located iframe with ID 'iframeResult'
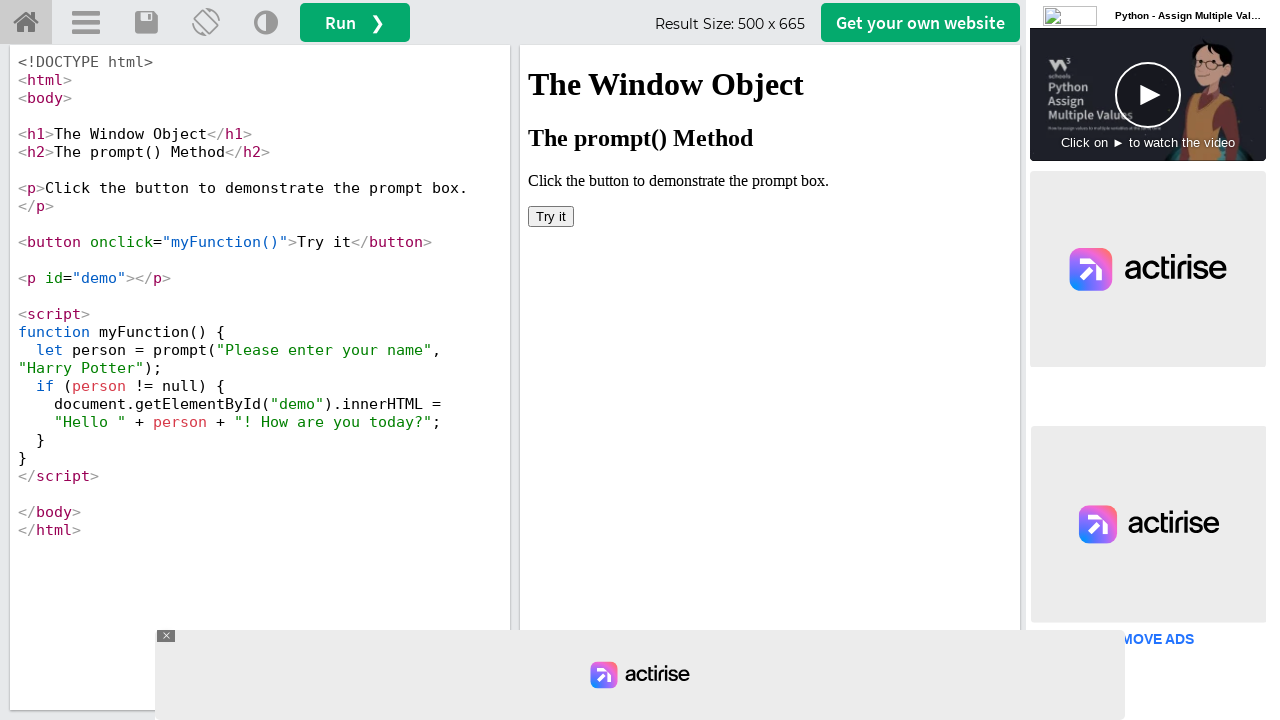

Clicked button inside iframe to trigger JavaScript prompt at (551, 216) on #iframeResult >> internal:control=enter-frame >> body > button
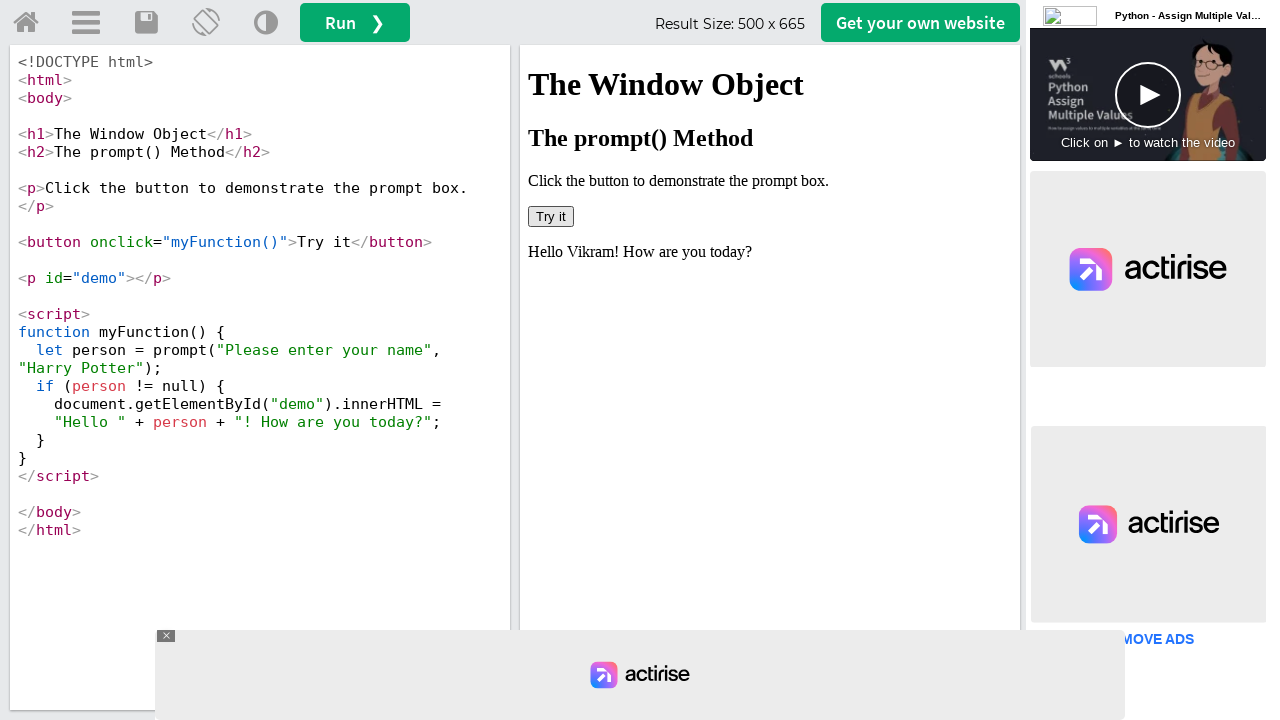

Waited 1000ms for dialog handling to complete
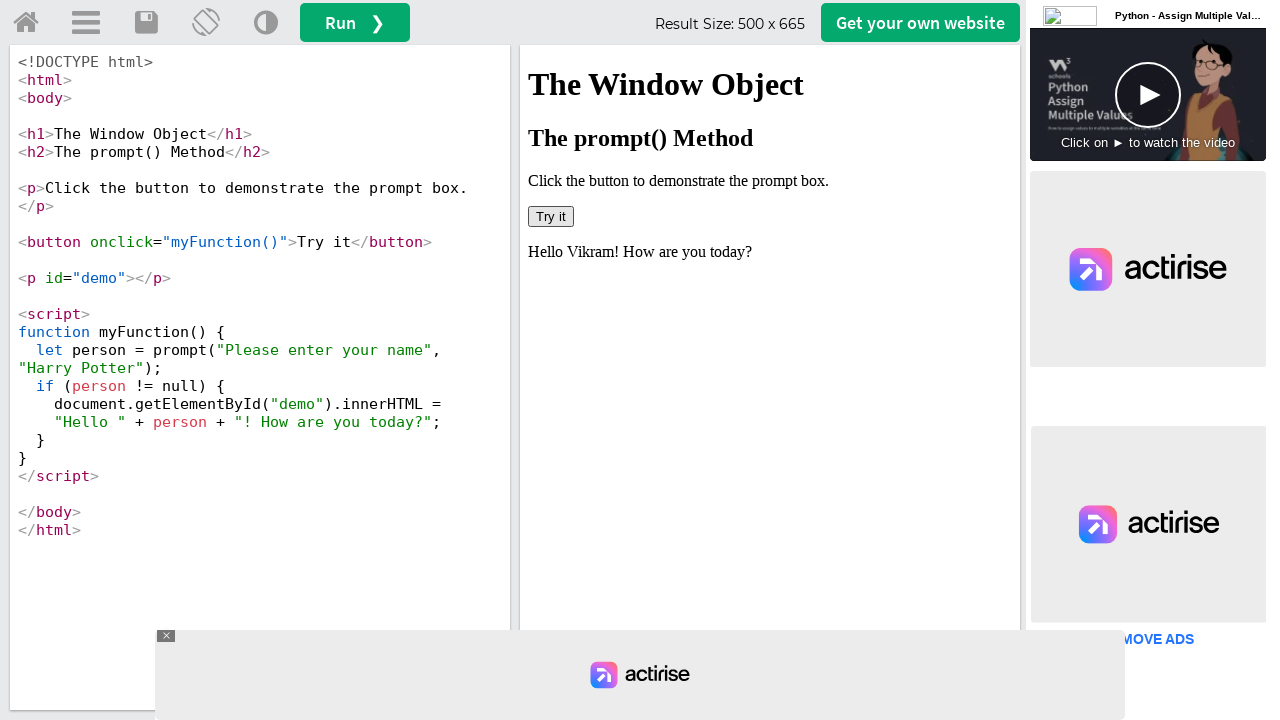

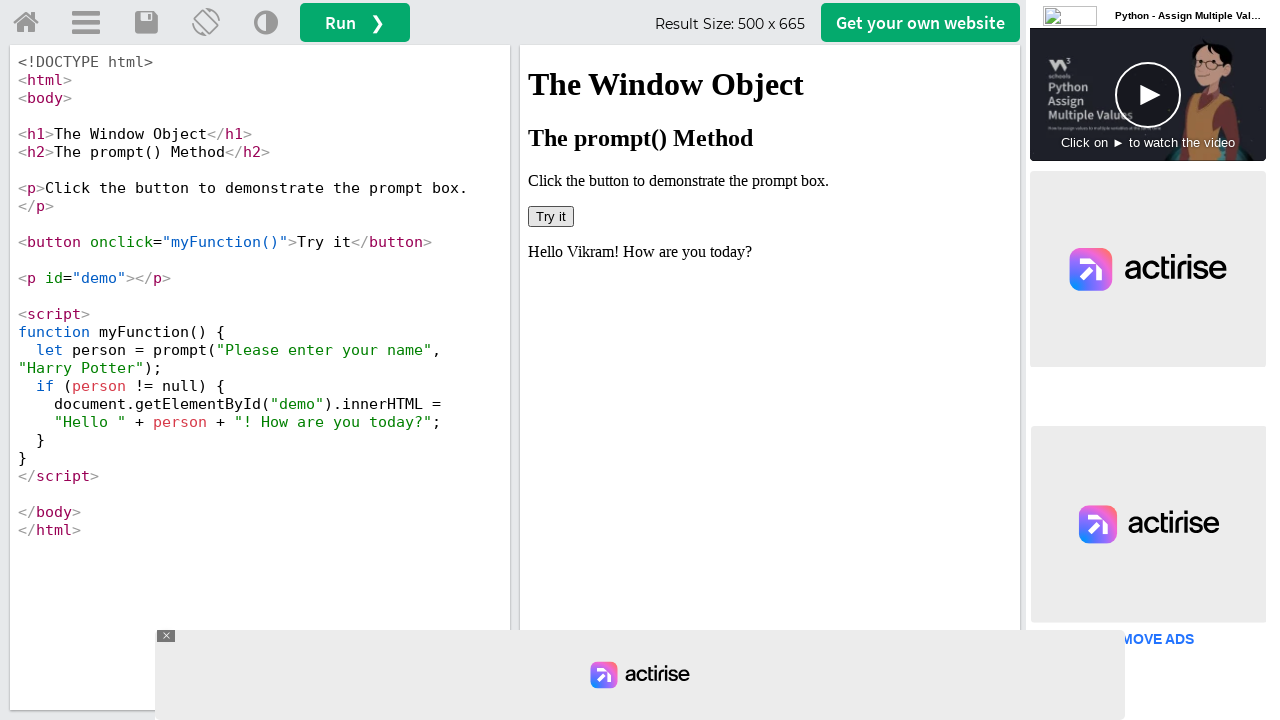